Tests hover functionality by moving mouse over an element to reveal hidden content, then clicking on a revealed link

Starting URL: http://the-internet.herokuapp.com/hovers

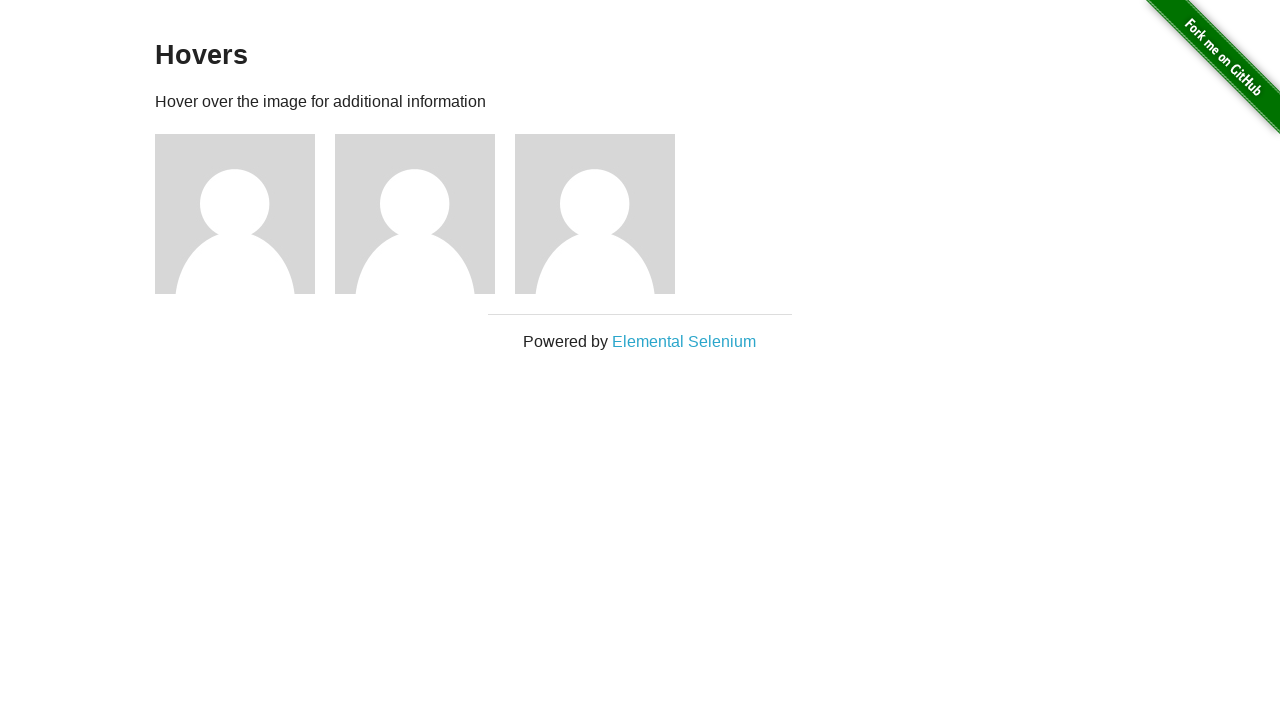

Waited for figure elements to load on hovers page
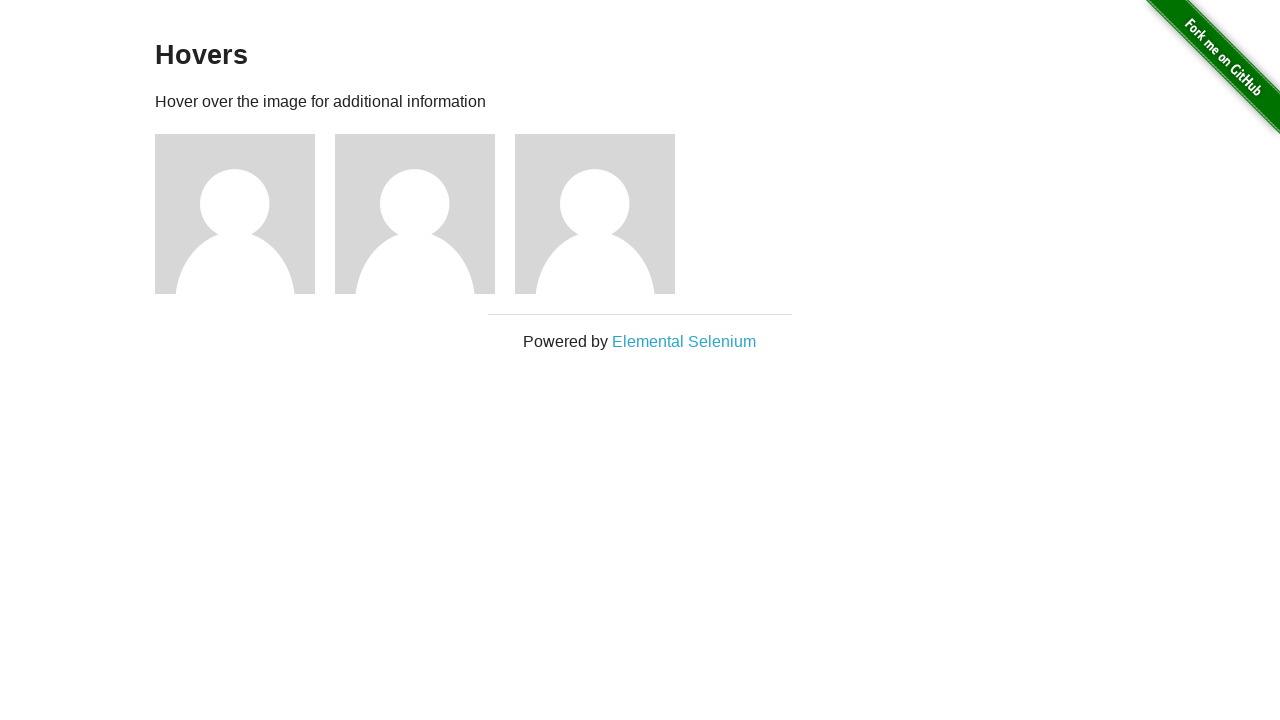

Hovered over first figure element to reveal hidden content at (245, 214) on .figure >> nth=0
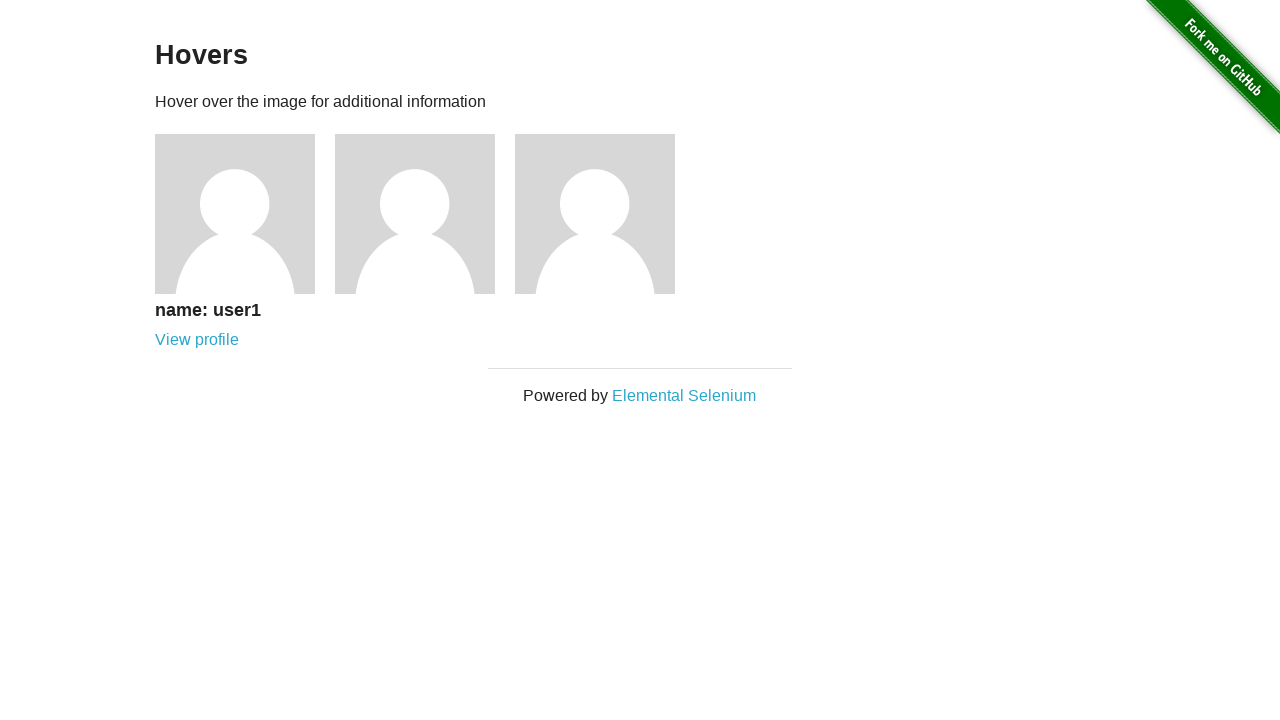

Clicked on revealed user link at (197, 340) on a[href='/users/1']
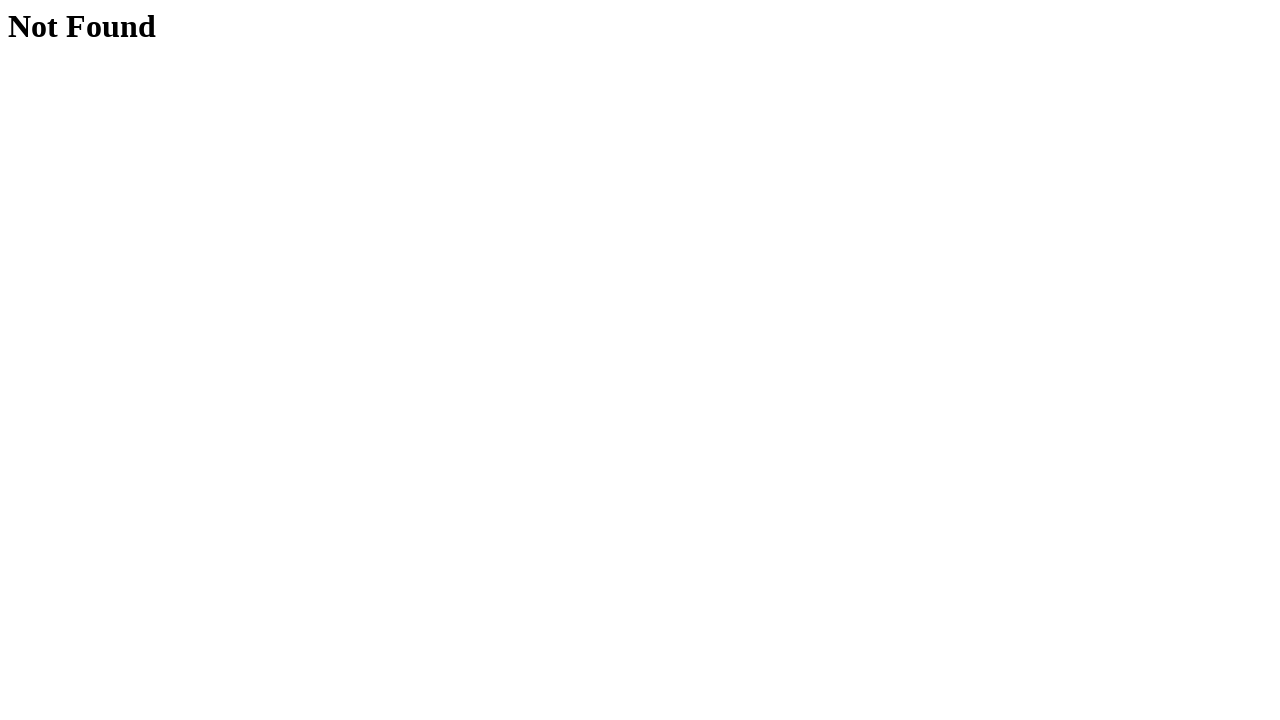

Verified navigation to user profile page
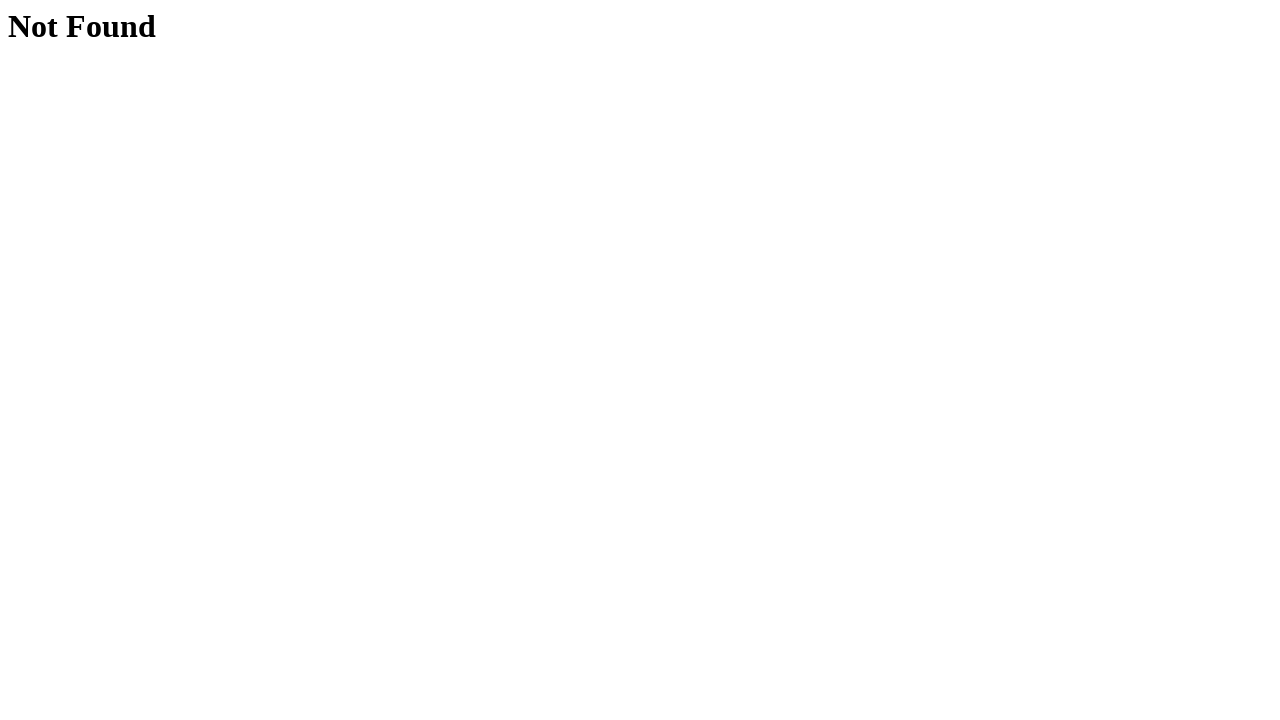

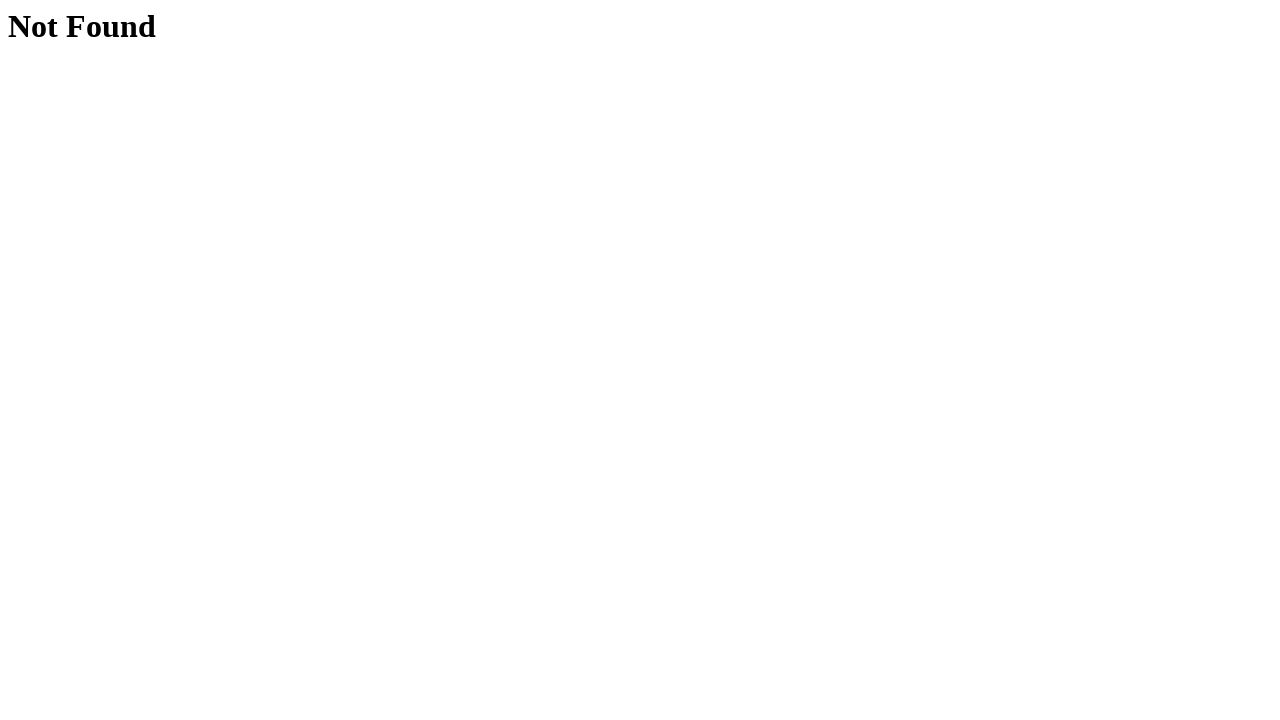